Tests displaying jQuery Growl notification messages on a webpage by injecting jQuery, jQuery Growl library, and styles, then triggering notification displays.

Starting URL: http://the-internet.herokuapp.com

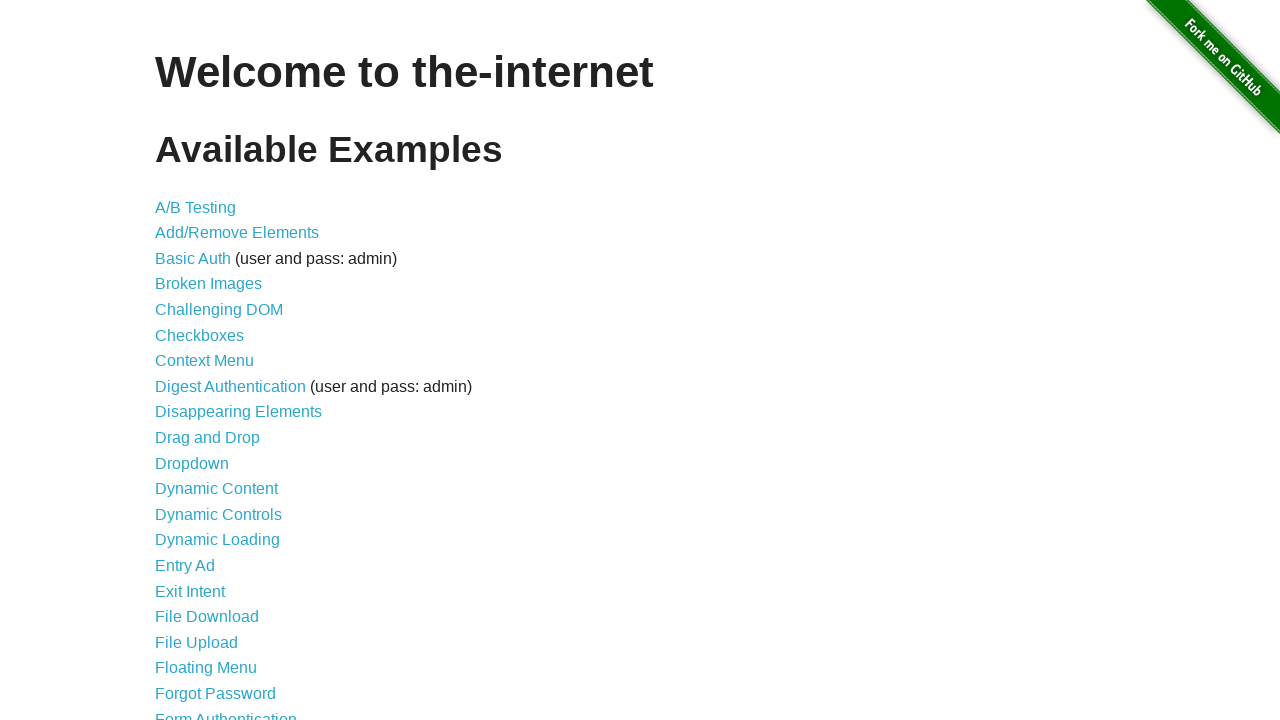

Injected jQuery library into page if not already present
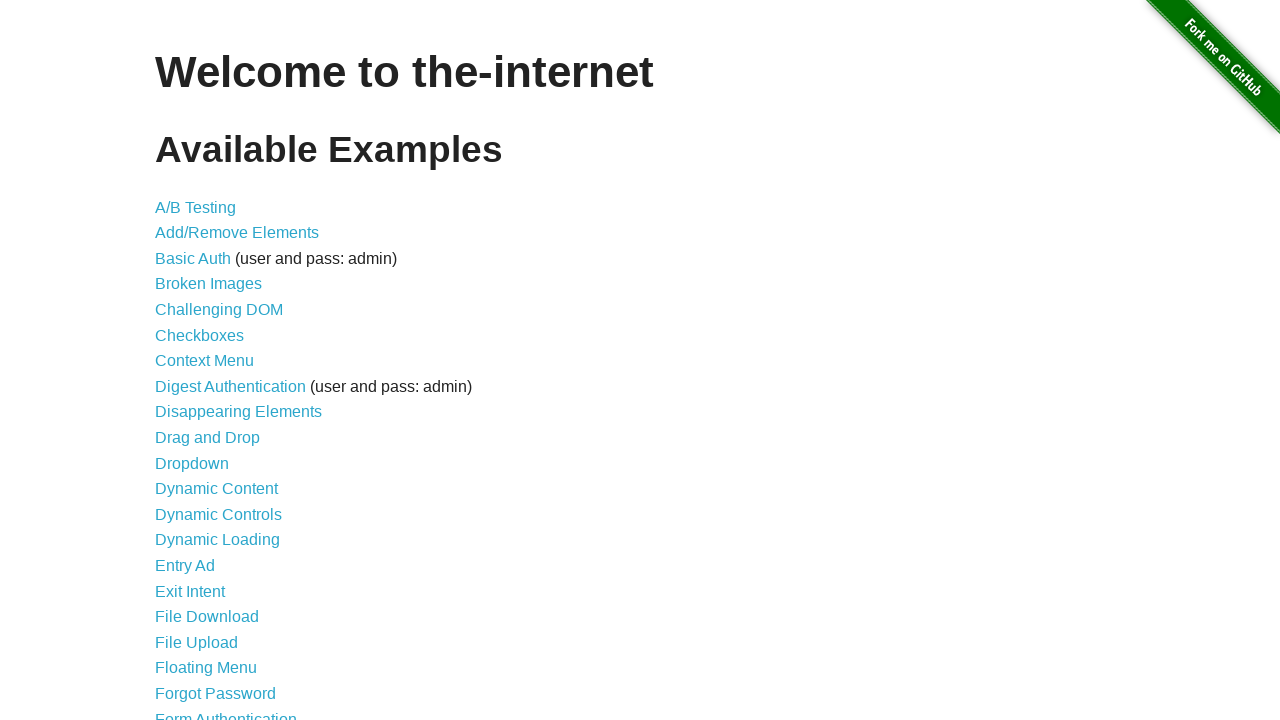

Confirmed jQuery library loaded successfully
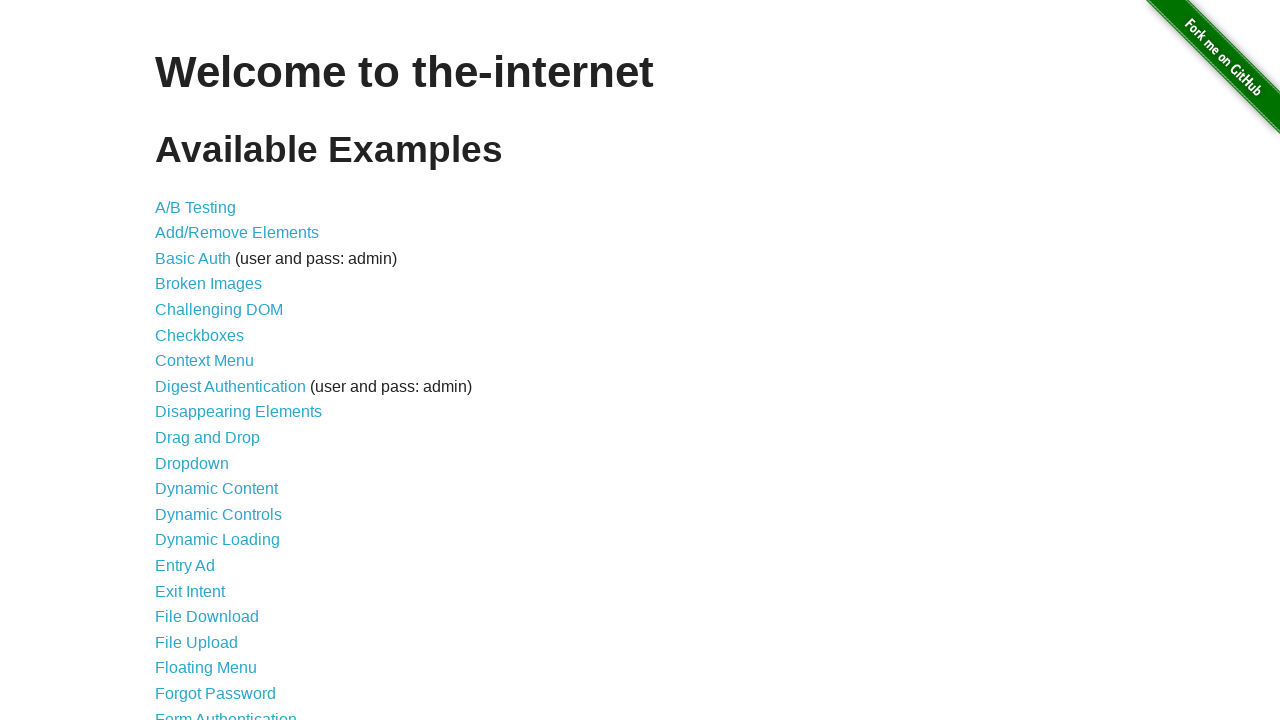

Injected jQuery Growl library via $.getScript()
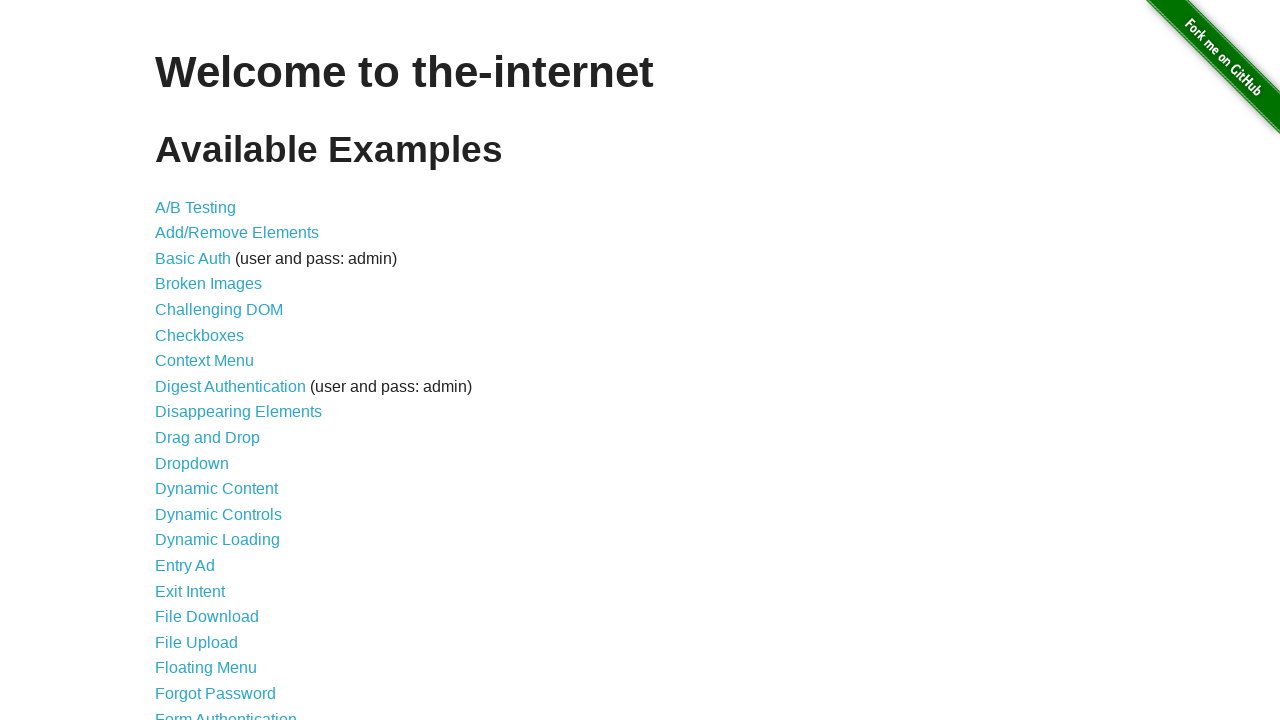

Appended jQuery Growl CSS stylesheet to page head
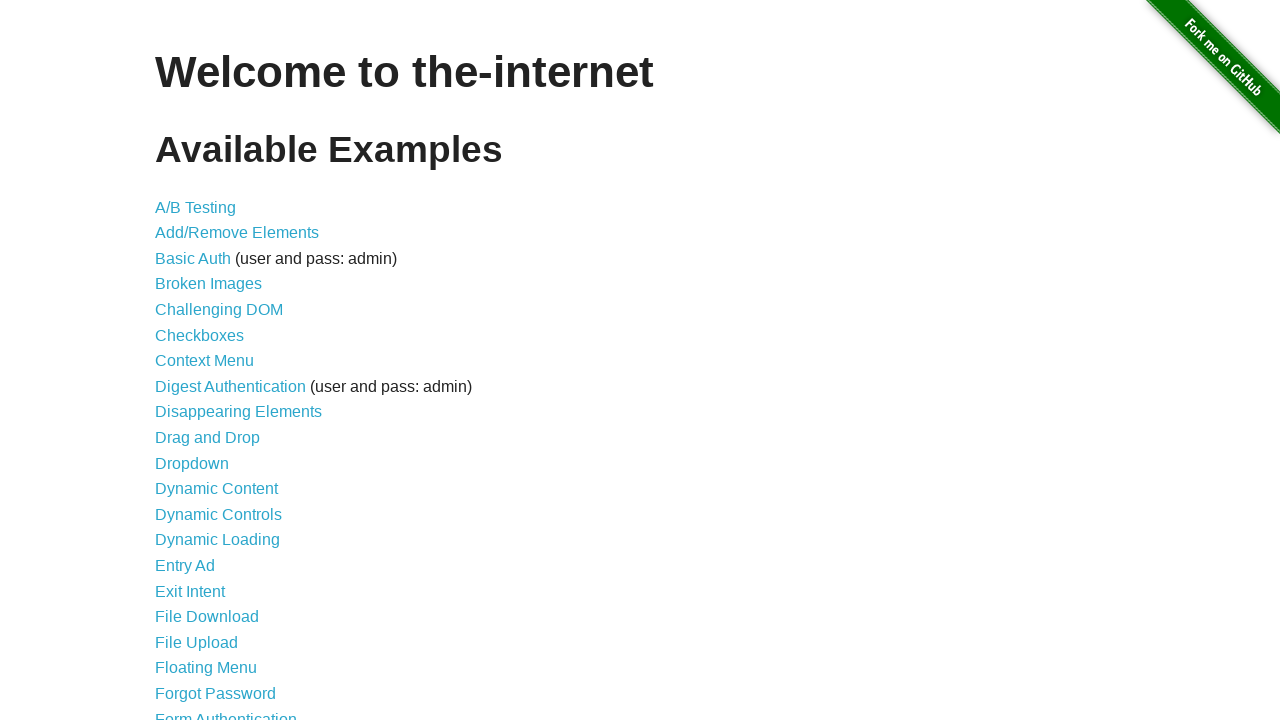

Confirmed jQuery Growl library function is available
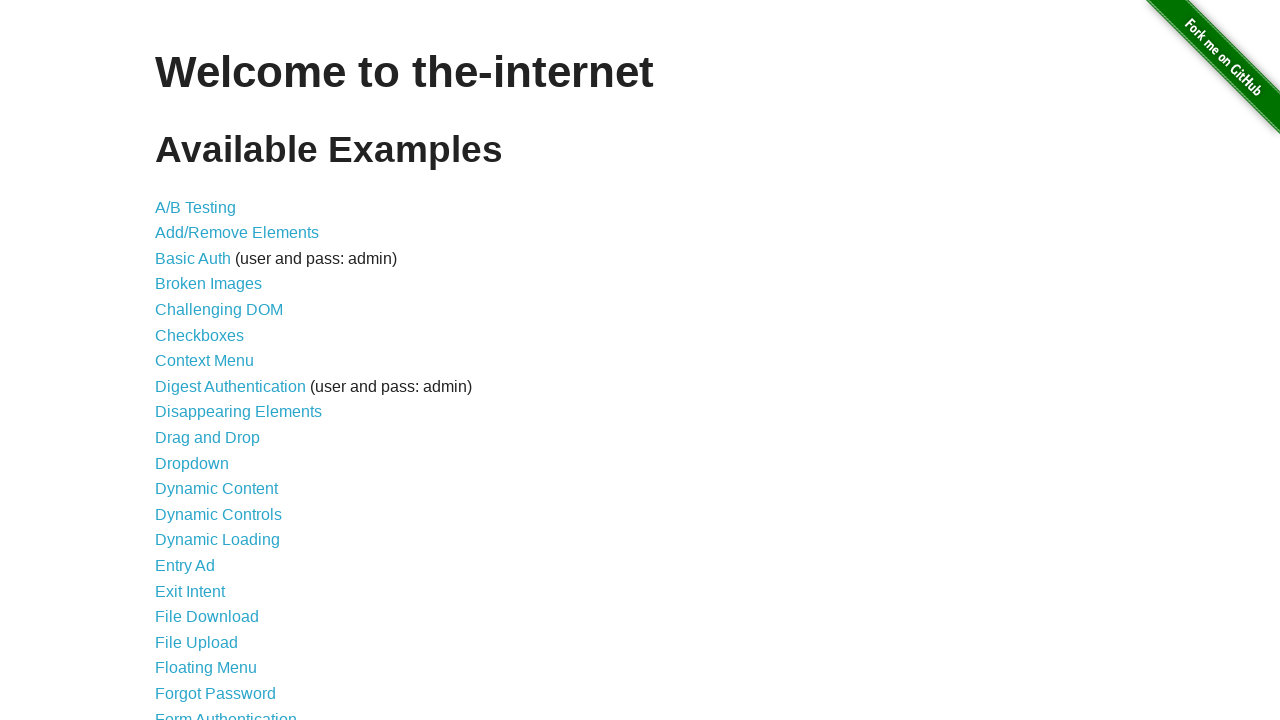

Triggered jQuery Growl notification with title 'GET' and message '/'
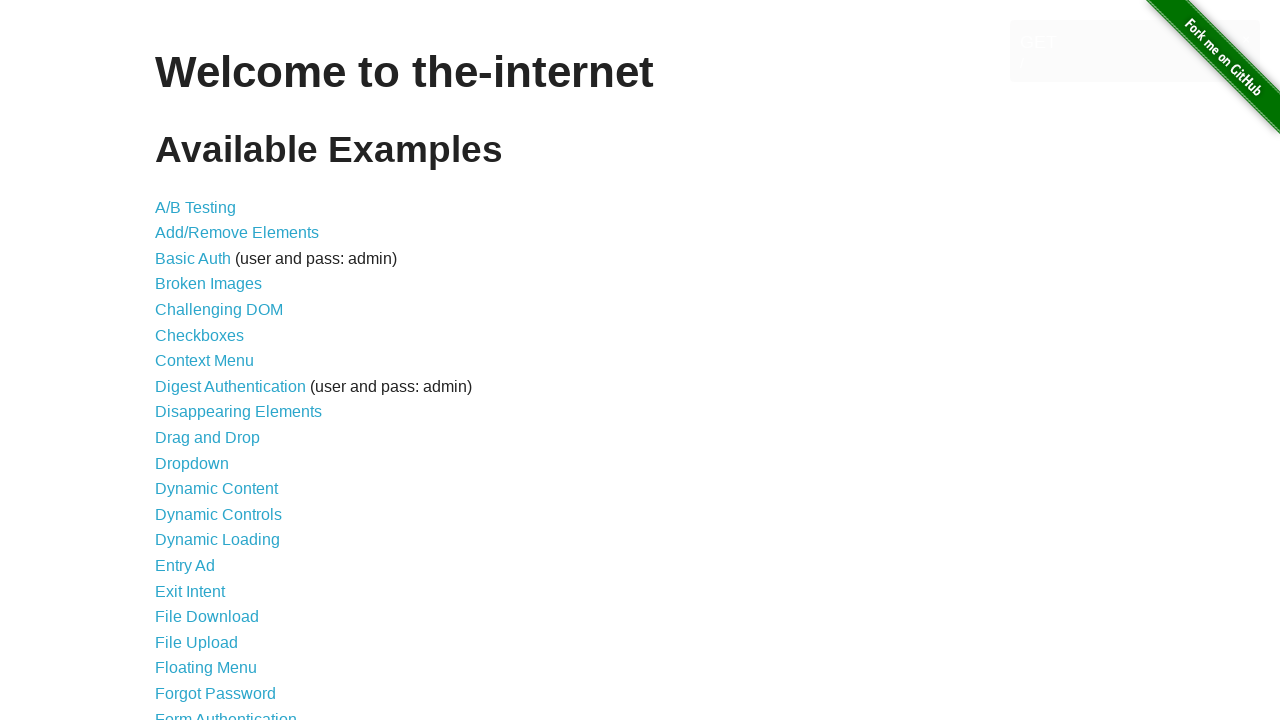

Waited 2 seconds for notification display
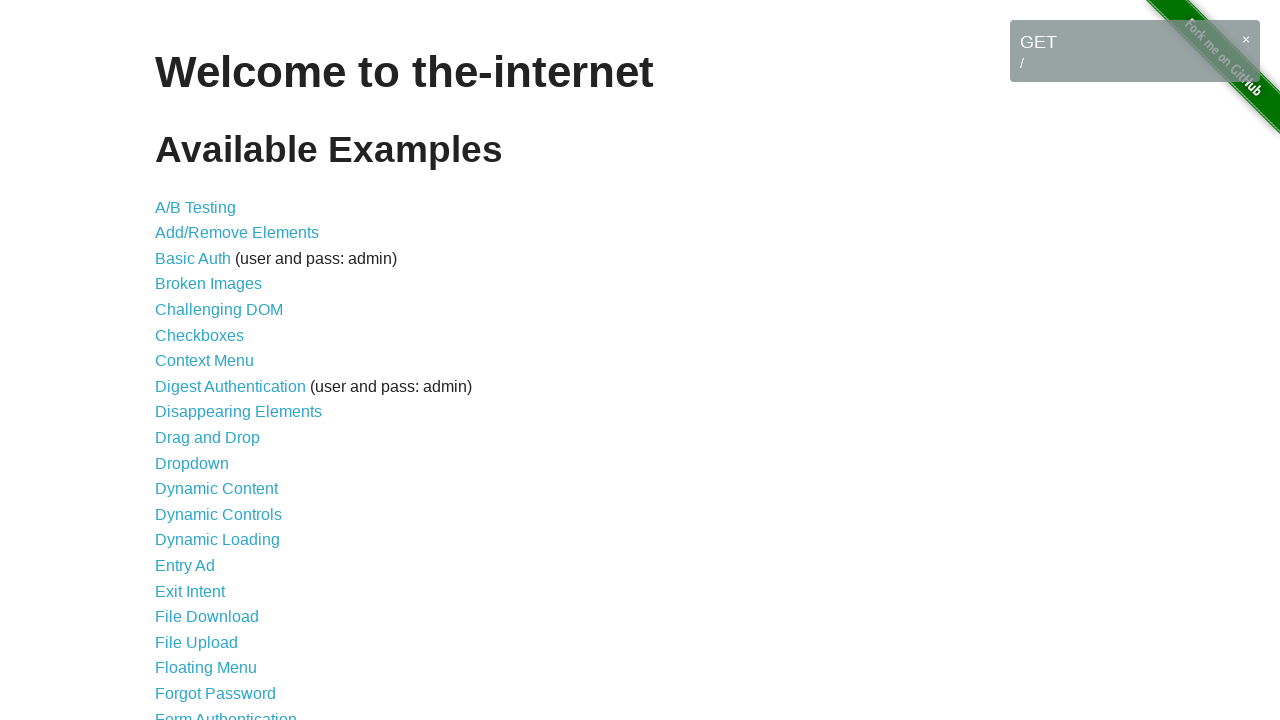

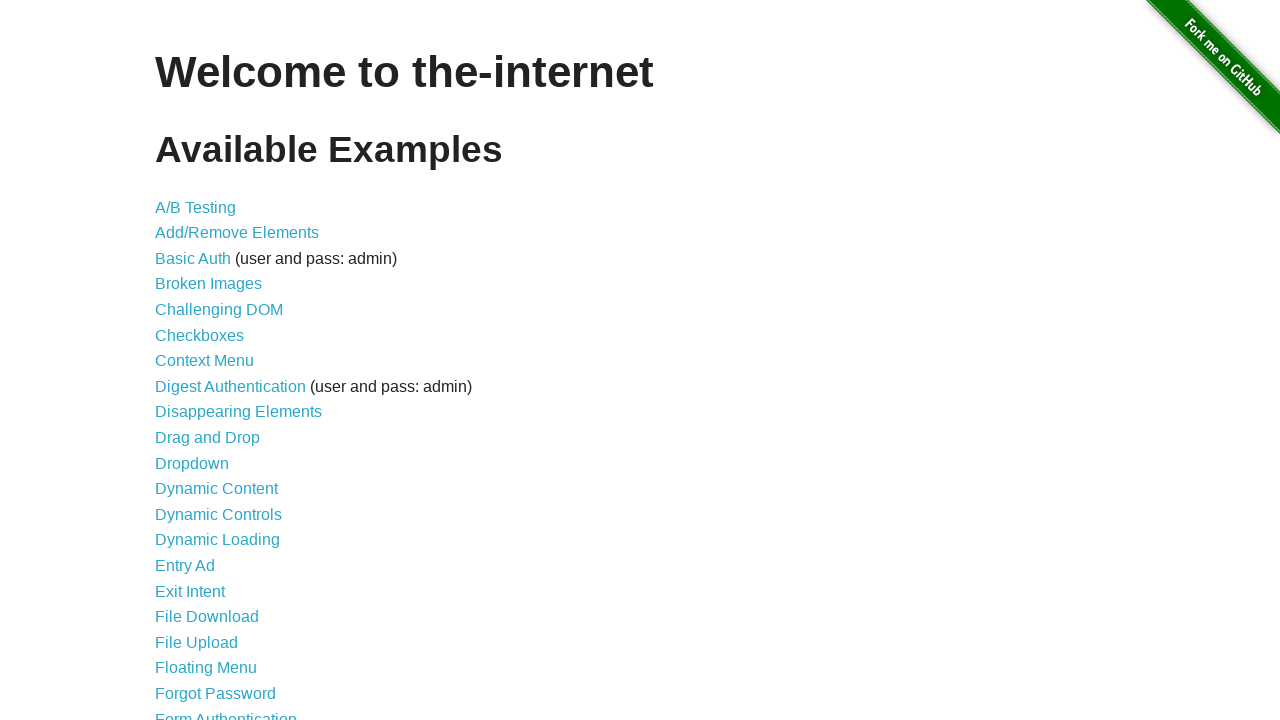